Tests the Community Guidelines footer link by clicking it and verifying navigation to /community_guidelines

Starting URL: https://scratch.mit.edu

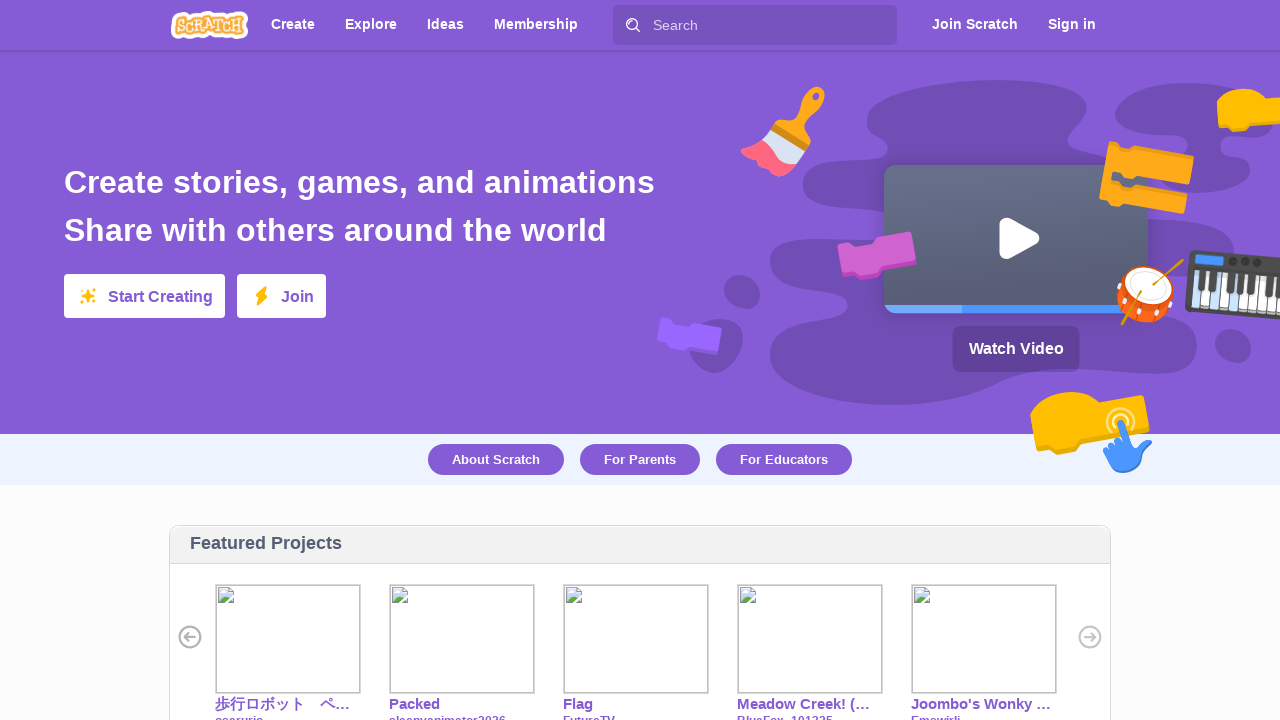

Waited for page to load - 'Create stories, games, and animations' text appeared
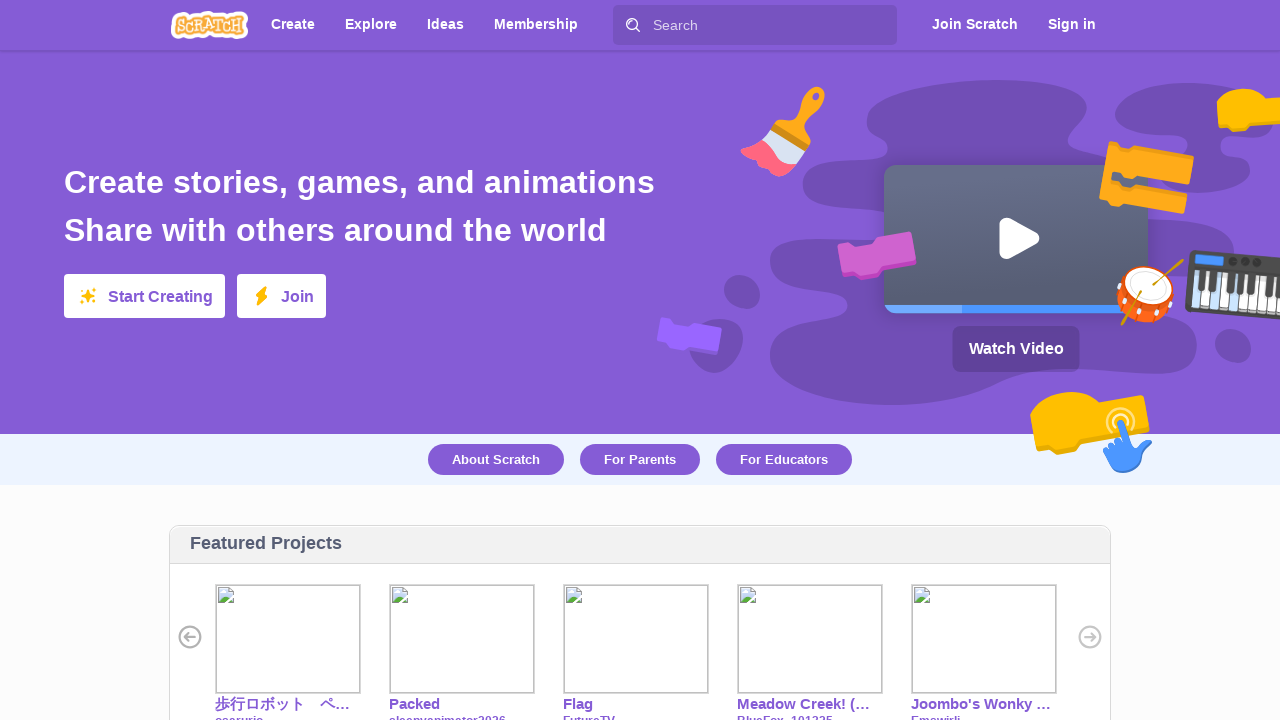

Clicked Community Guidelines link in footer at (431, 486) on text=Community Guidelines
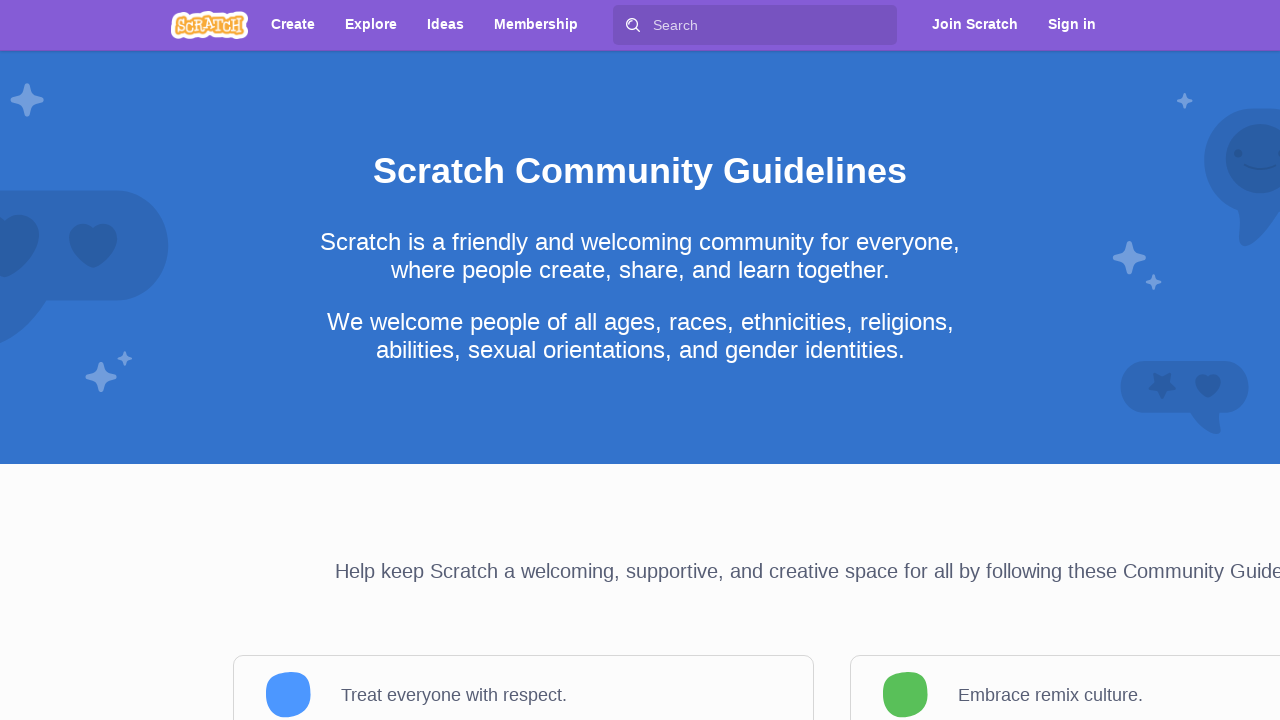

Waited for page to fully load after navigation
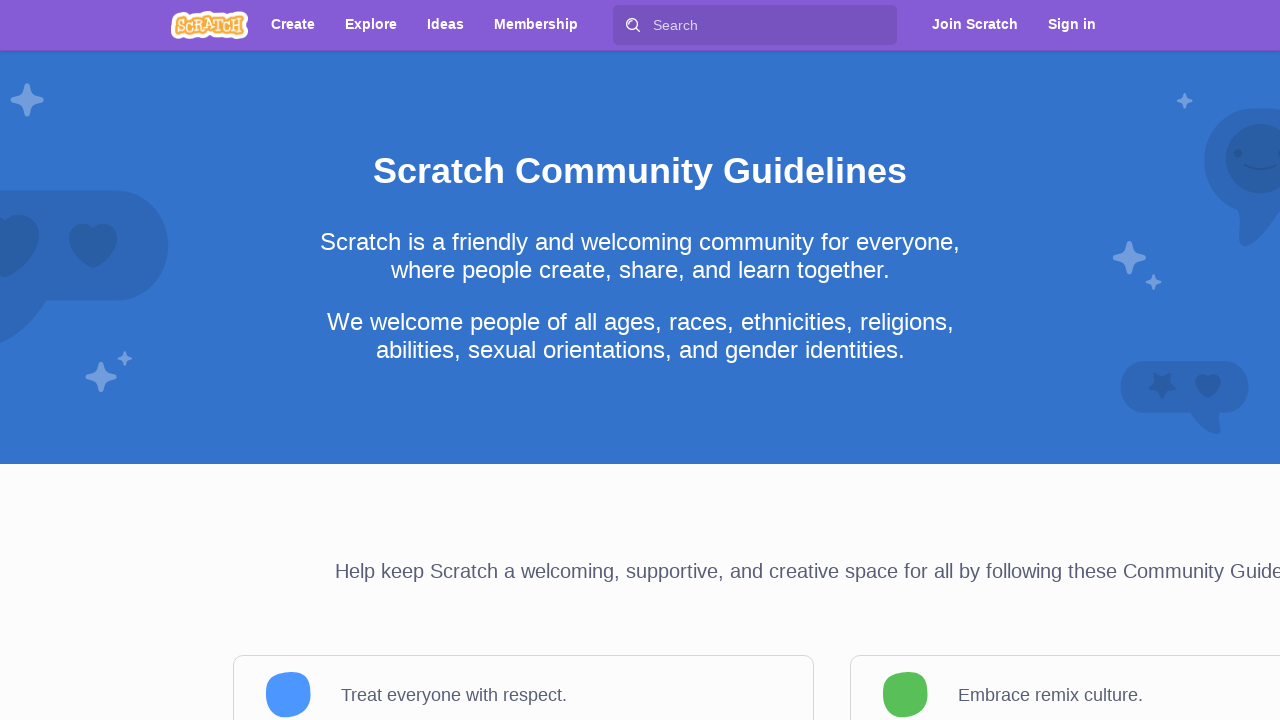

Verified URL contains '/community_guidelines'
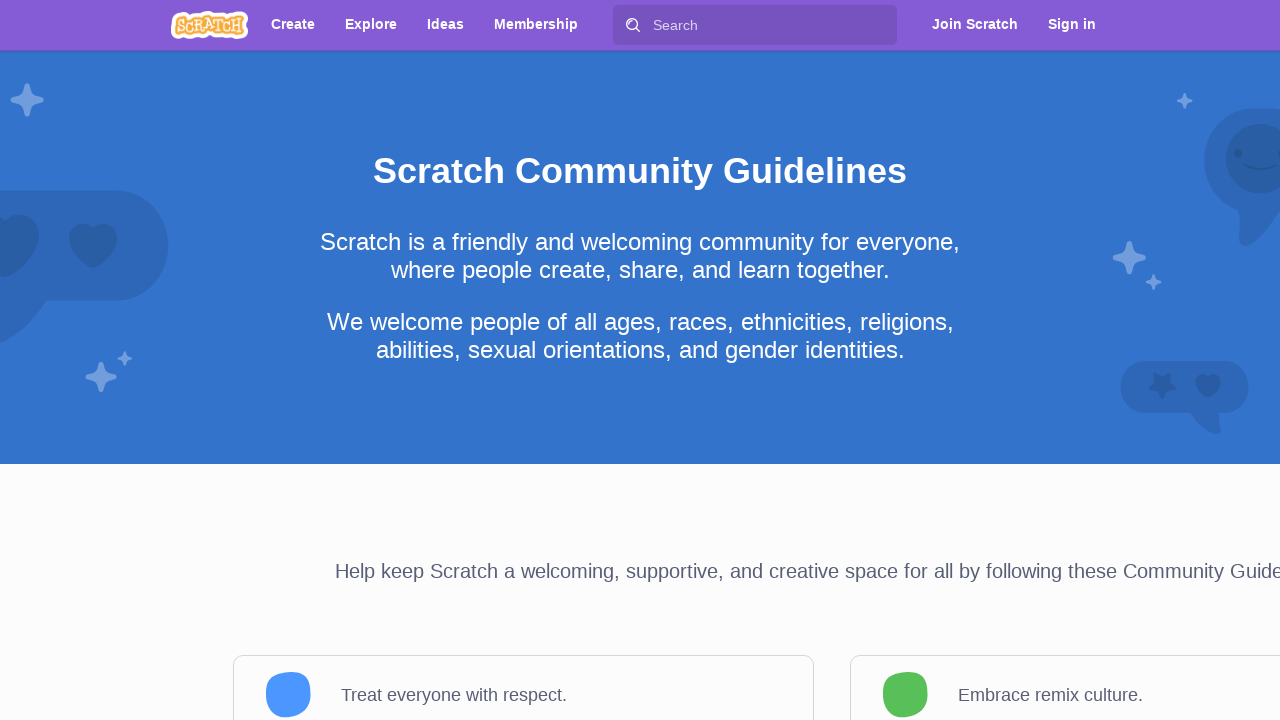

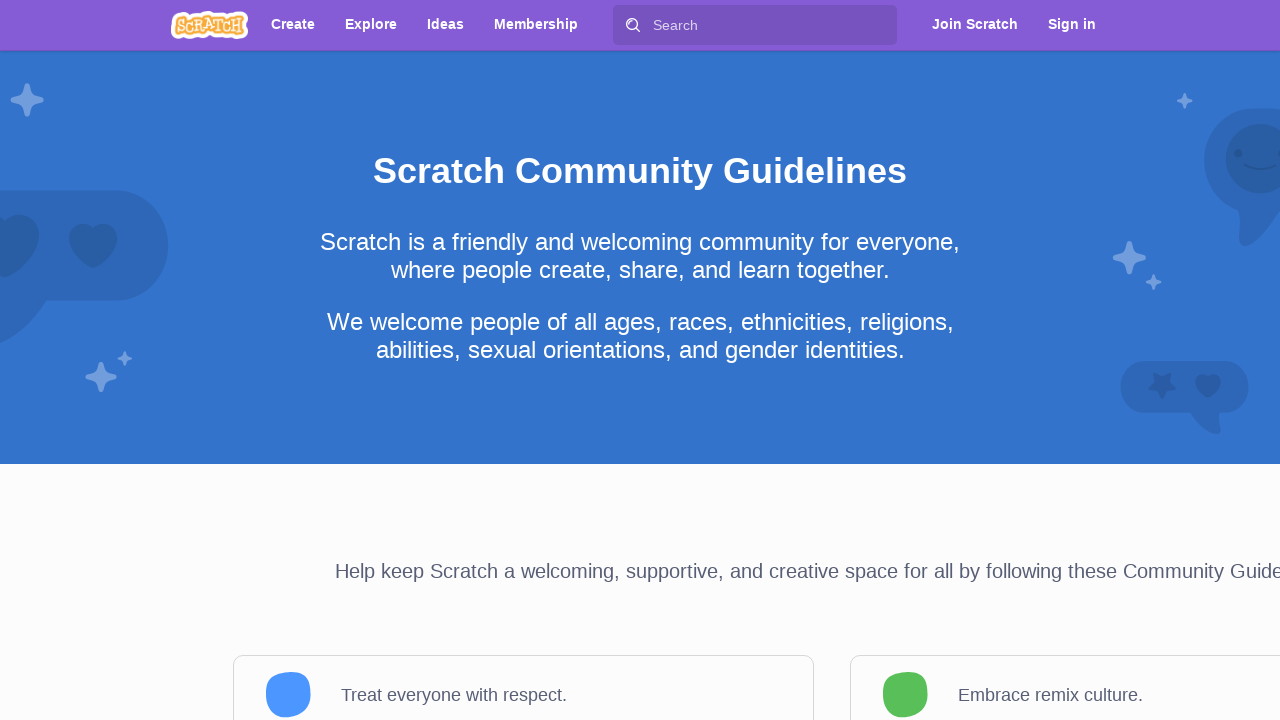